Tests form filling functionality by entering first and last name in a practice form

Starting URL: https://demoqa.com/automation-practice-form

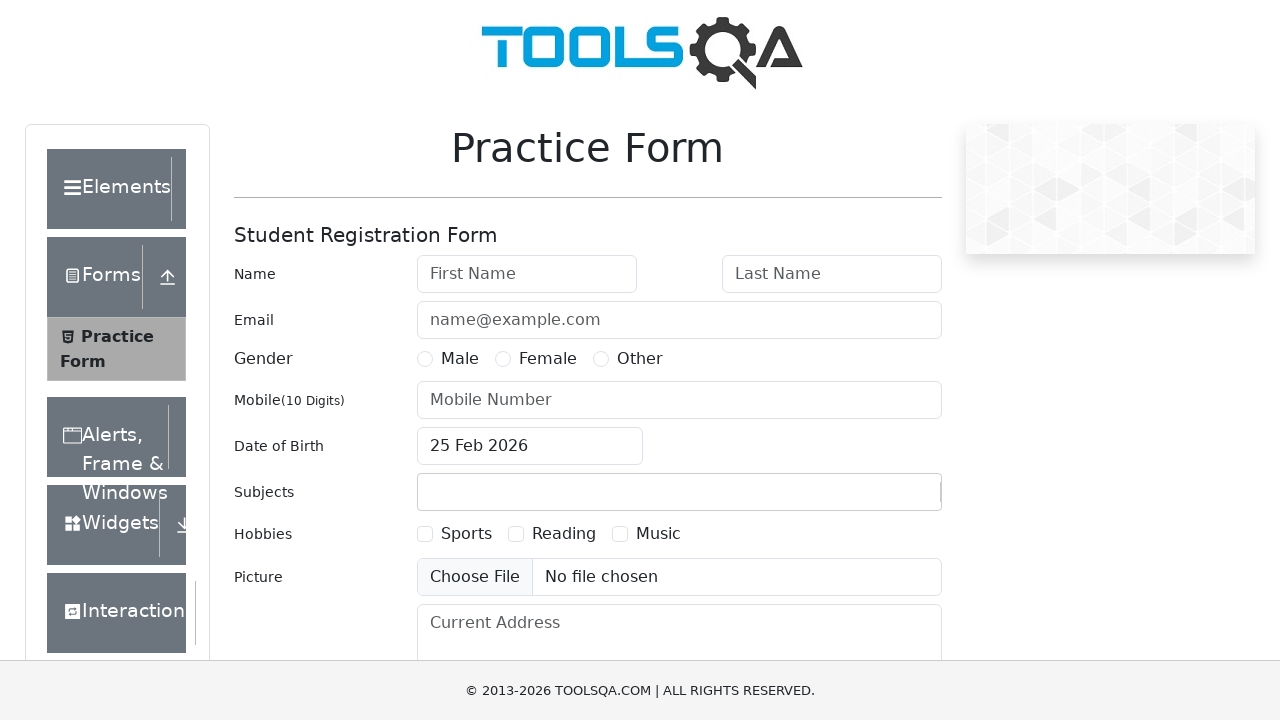

Filled first name field with 'Rahul' on #firstName
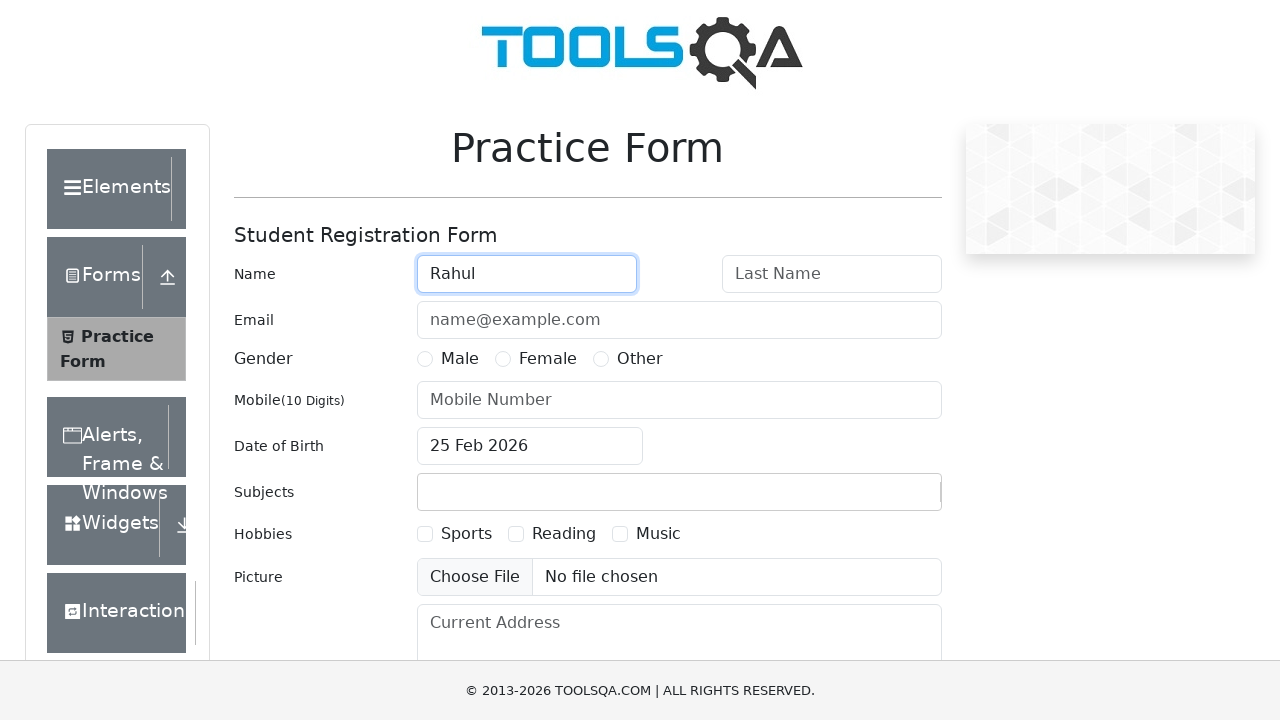

Filled last name field with 'Prabhu' on input[placeholder='Last Name']
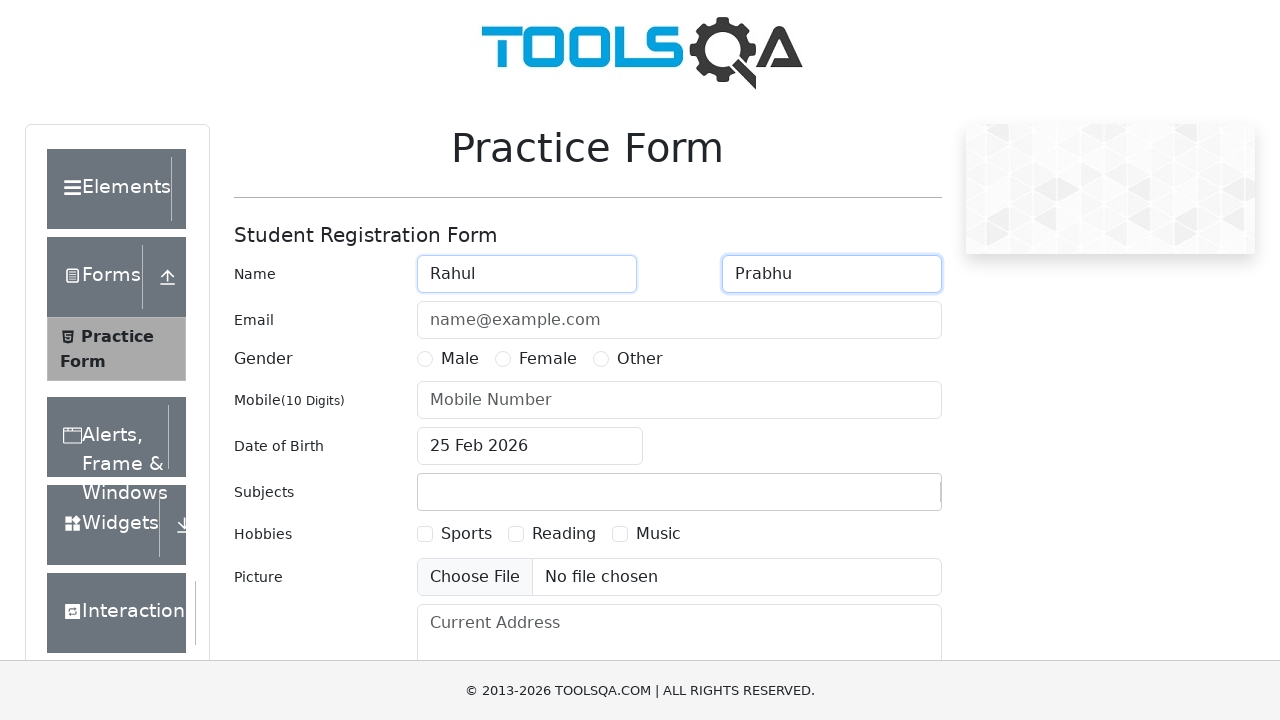

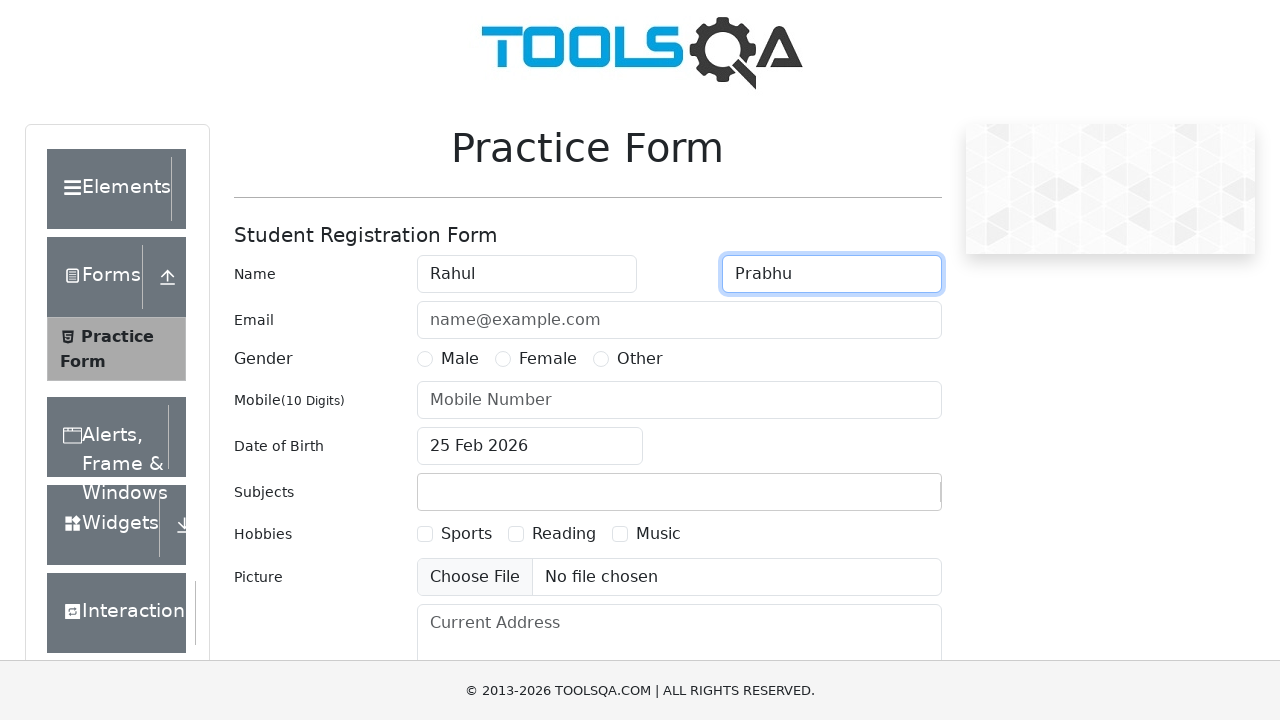